Tests the Add/Remove Elements page by verifying page text and title, clicking on Electronics Products link which opens a new tab, verifying product count on the new page, then switching back to the original tab and verifying the URL.

Starting URL: https://testotomasyonu.com/addremove/

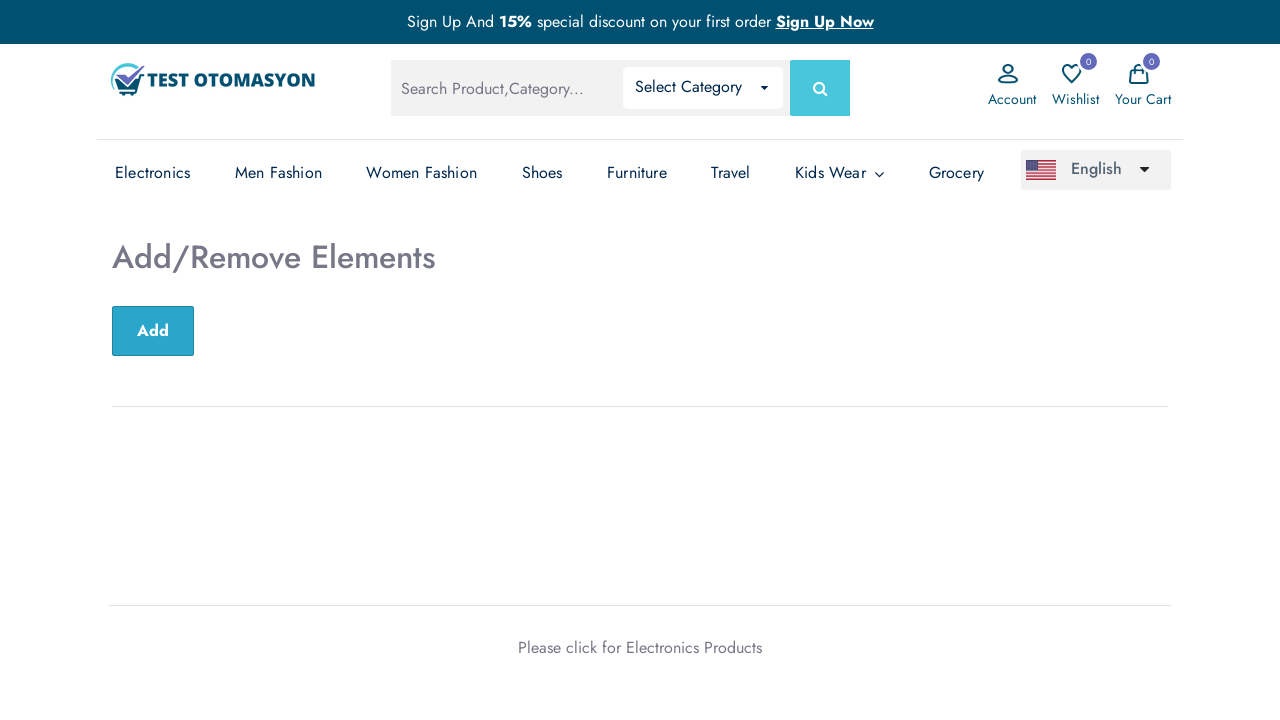

Verified h2 text is 'Add/Remove Elements'
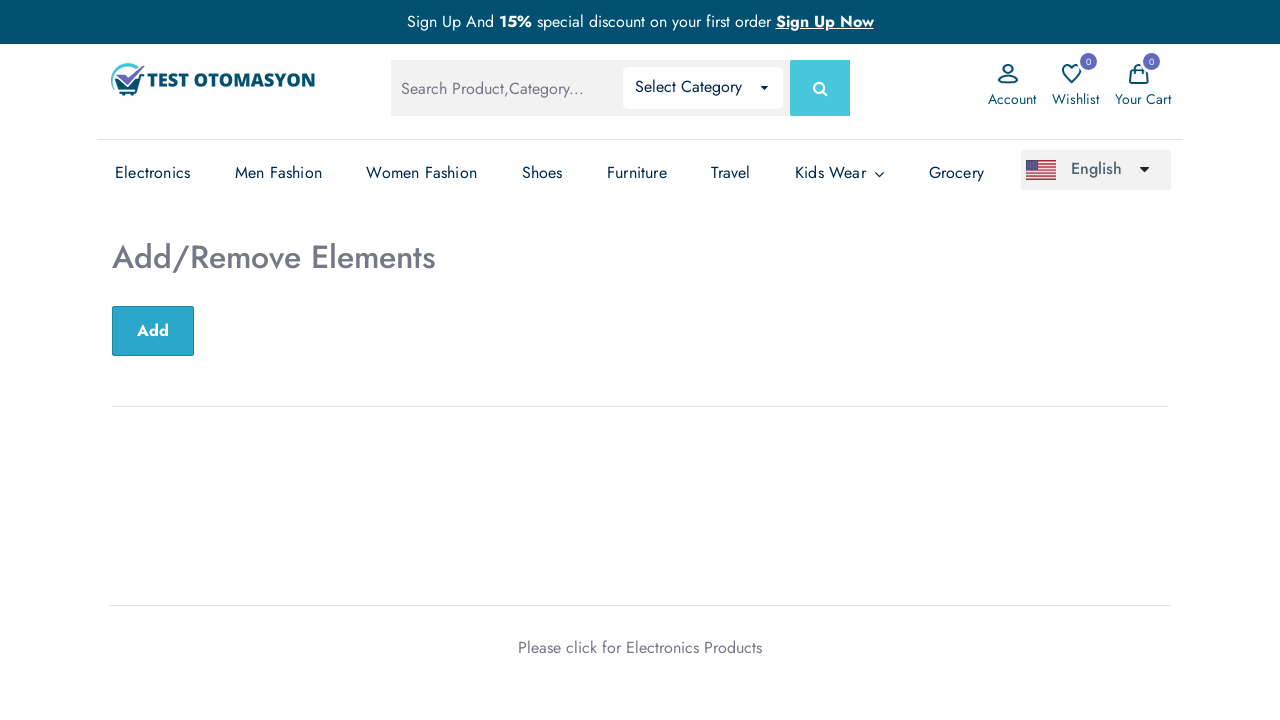

Verified page title is 'Test Otomasyonu'
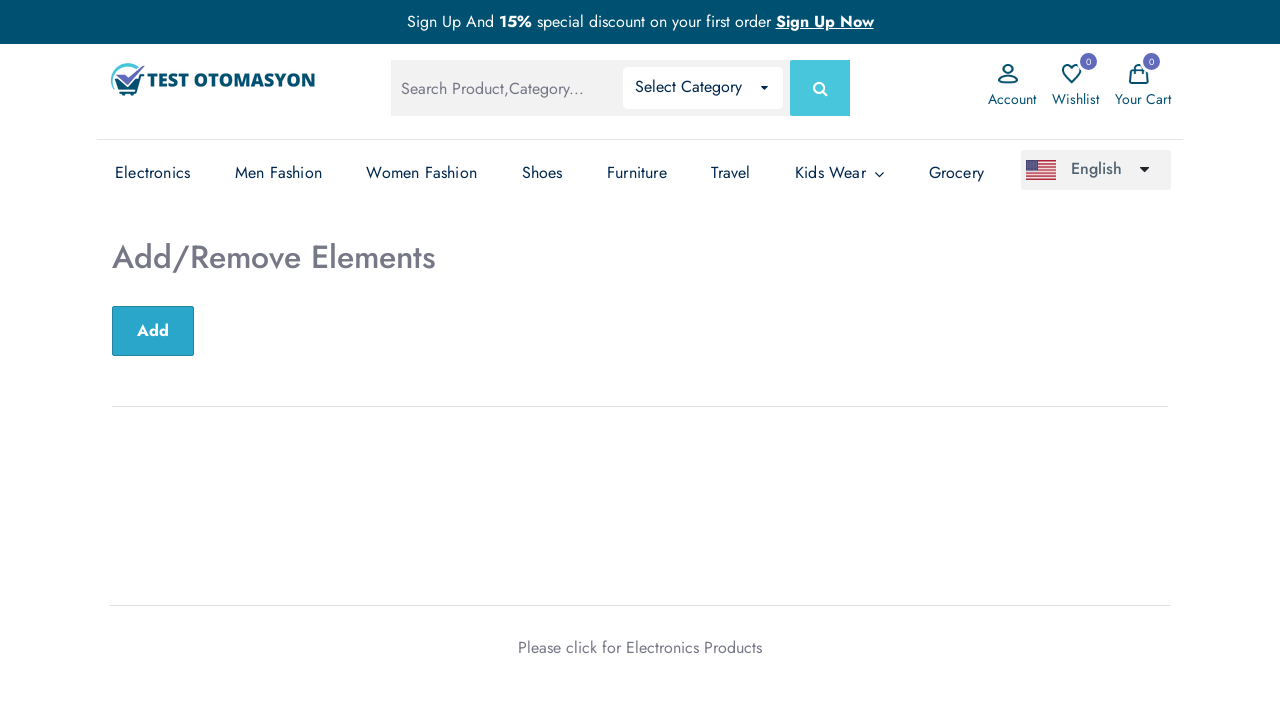

Clicked on 'Electronics Products' link to open new tab at (694, 647) on text=Electronics Products
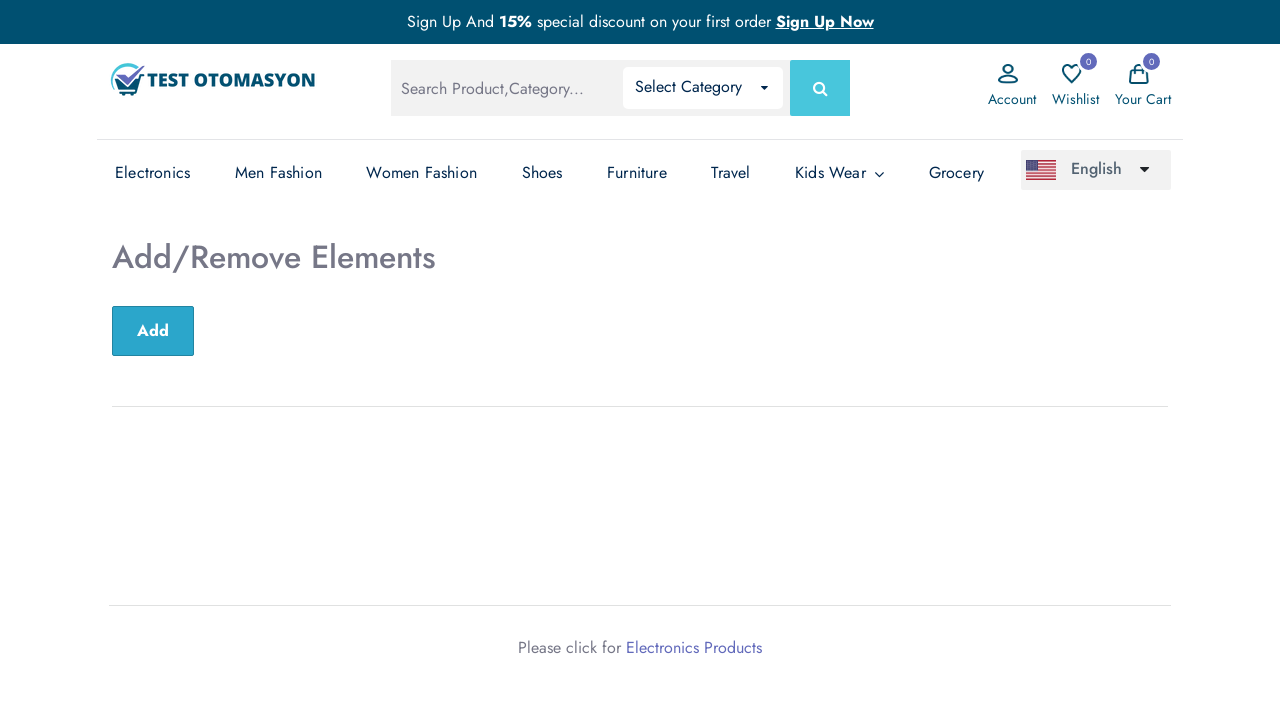

Switched to new tab and waited for page load
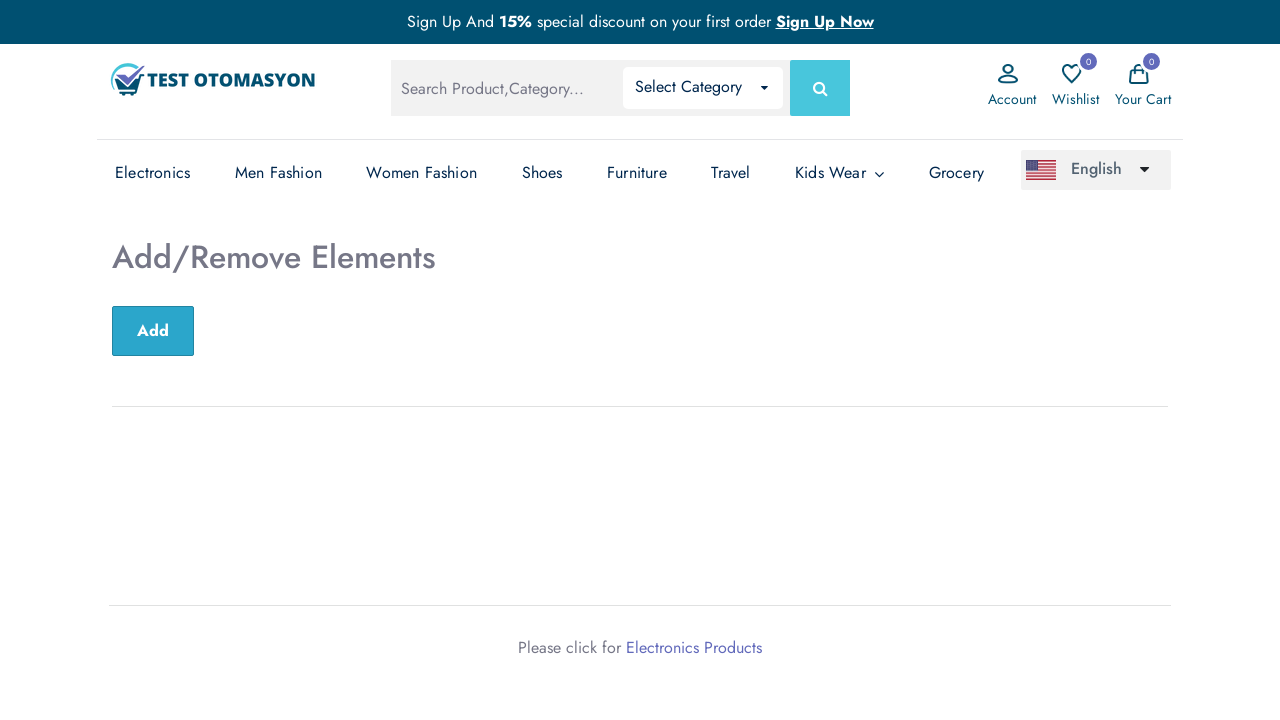

Verified product count is 16 on Electronics page
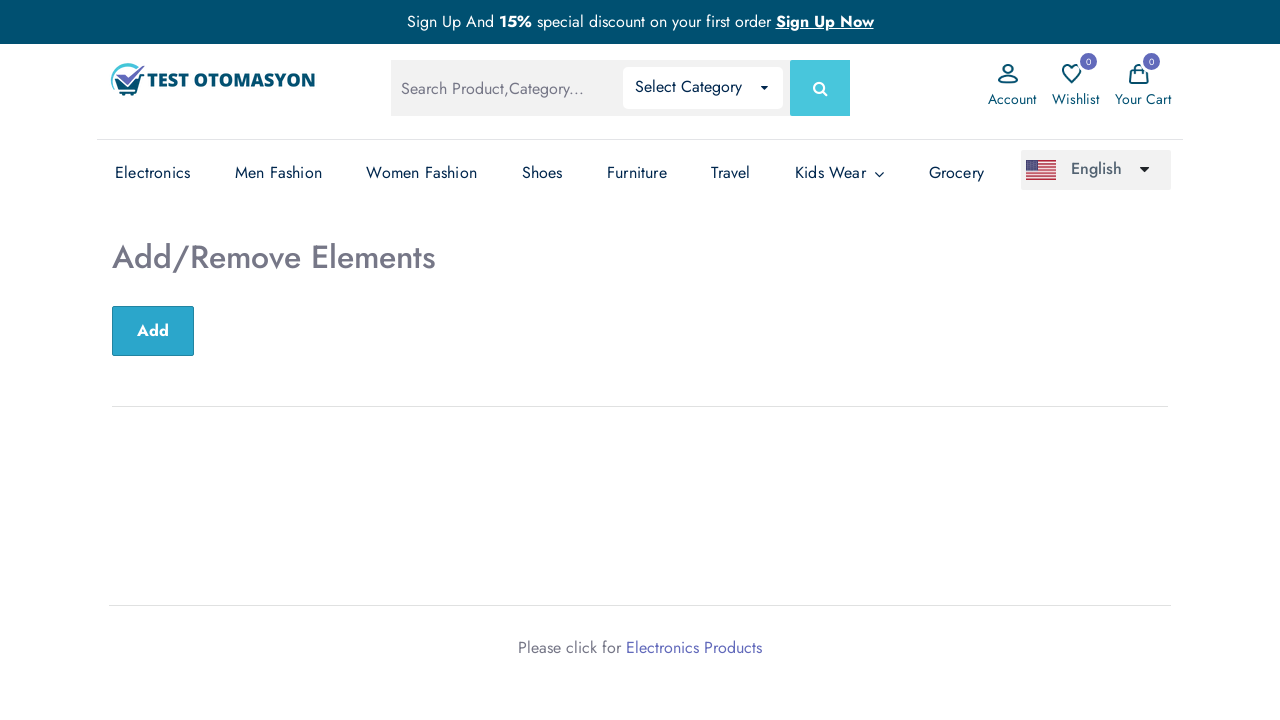

Switched back to original tab
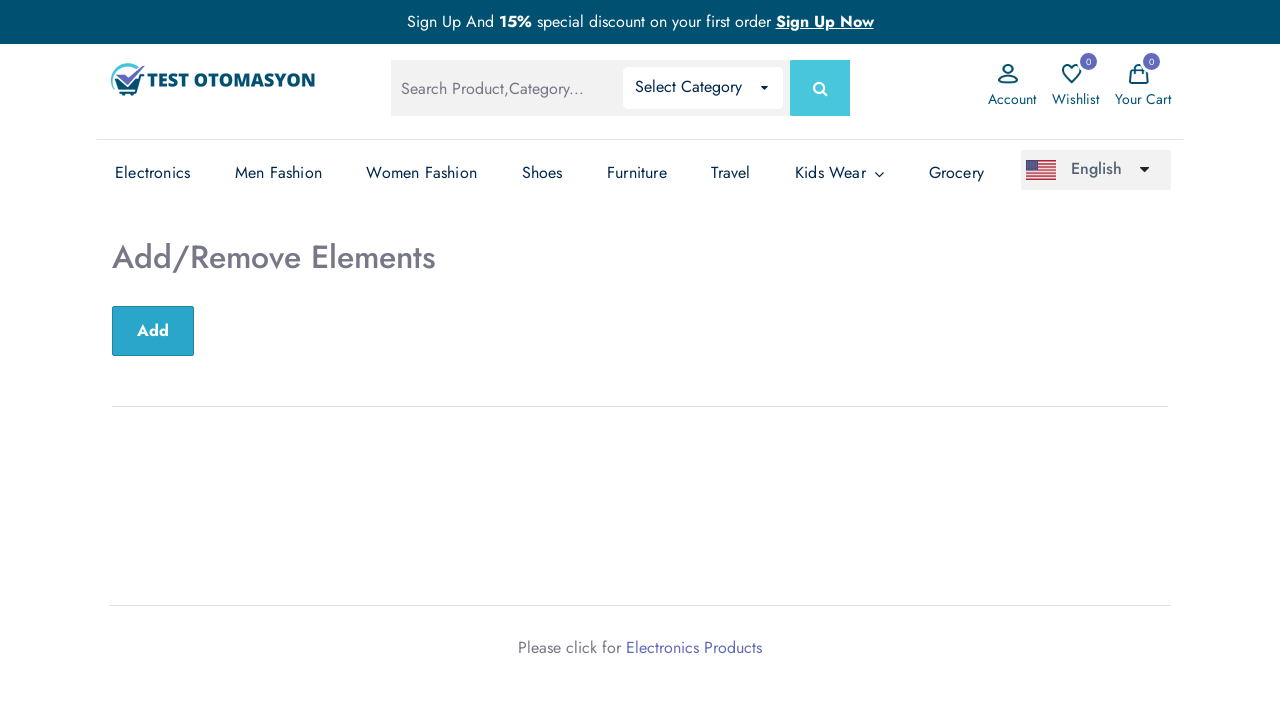

Verified original page URL contains 'addremove'
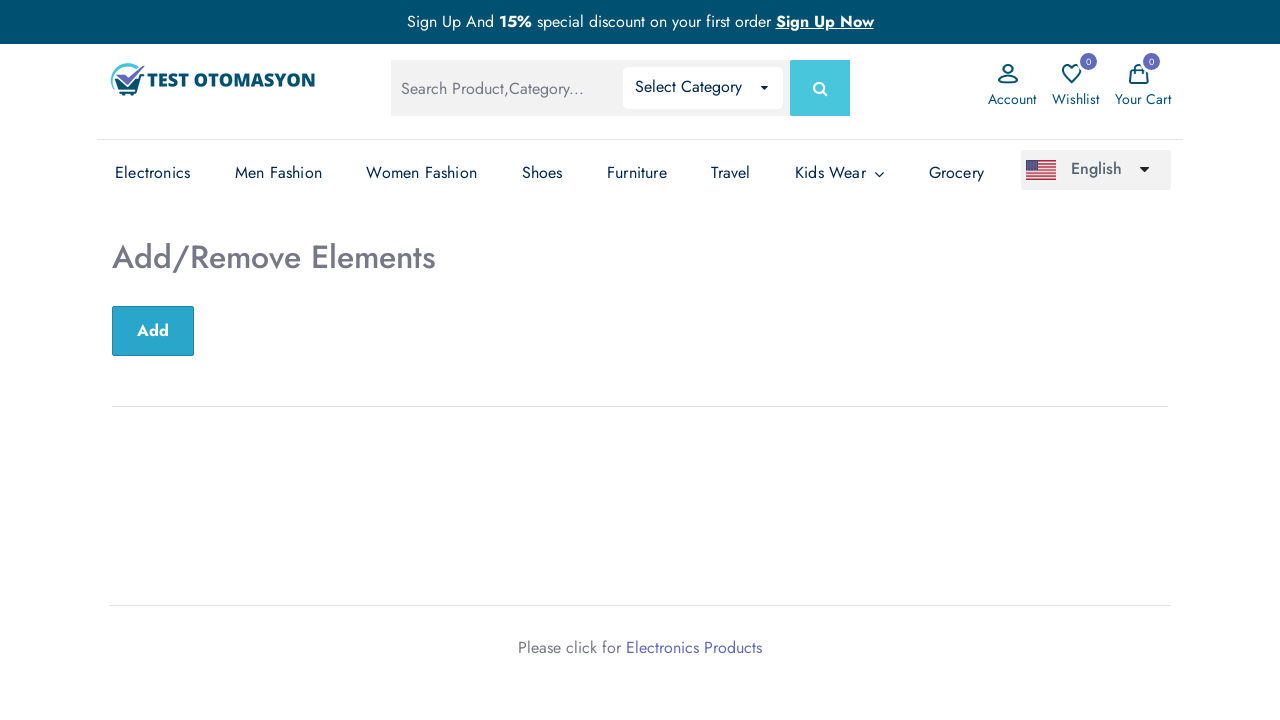

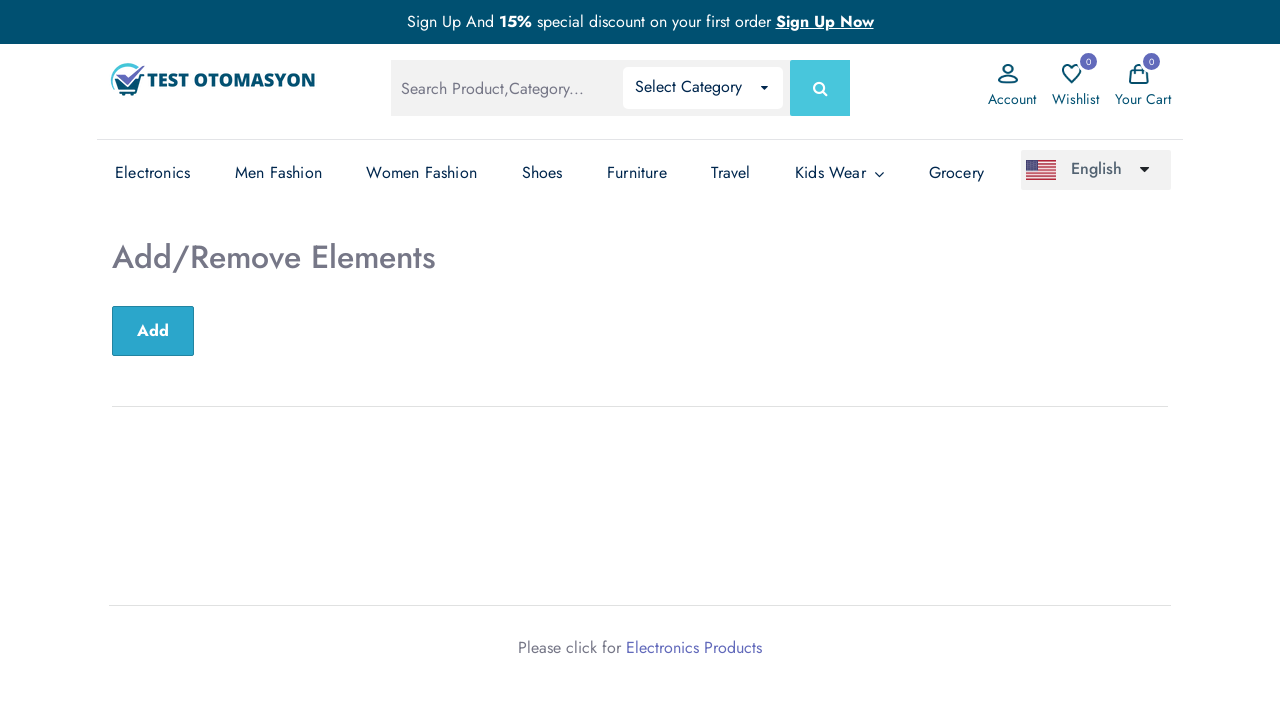